Navigates to the IF Goiano homepage and clicks on the featured post to view its details, then verifies the post content elements are displayed.

Starting URL: https://www.ifgoiano.edu.br/home/index.php

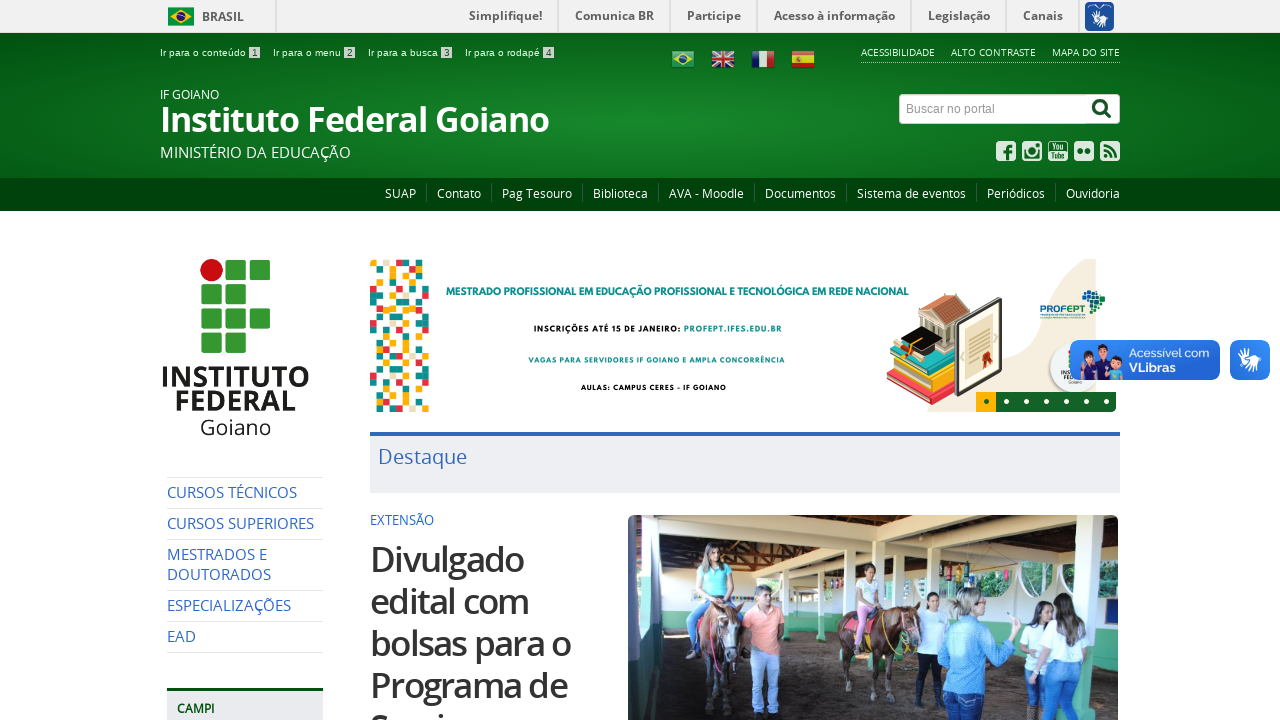

Navigated to IF Goiano homepage
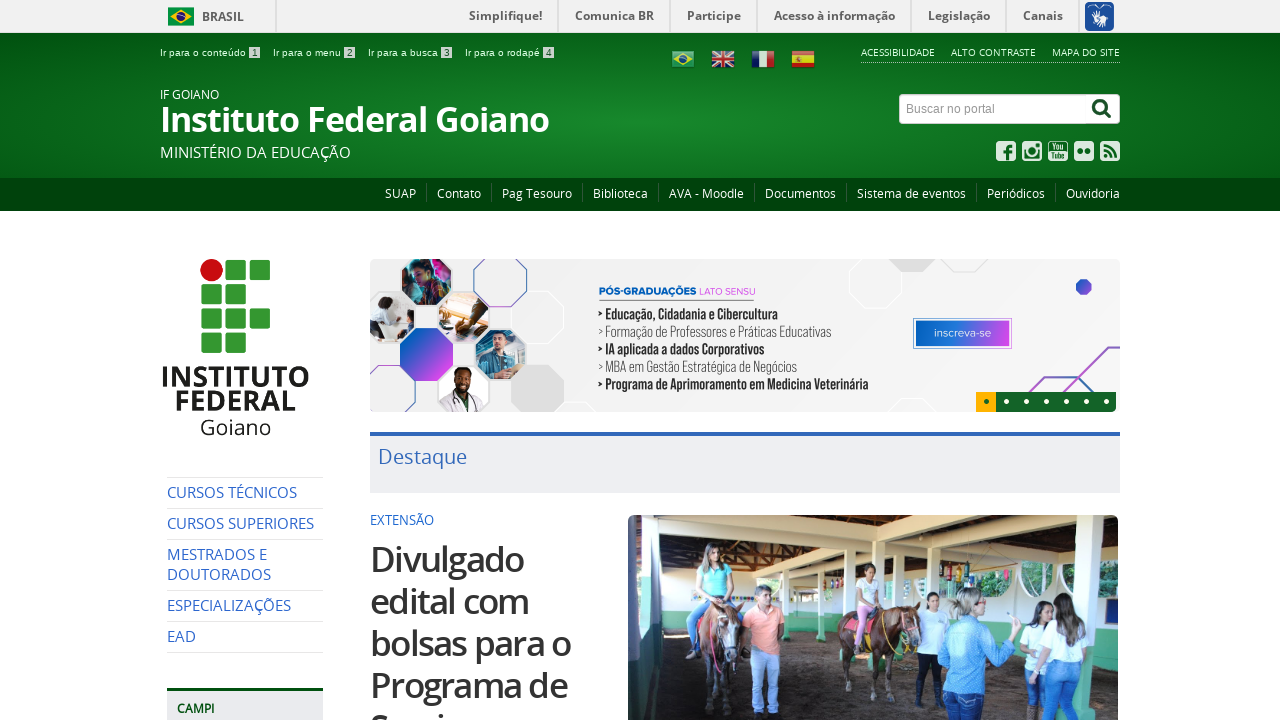

Clicked on the featured post at (745, 518) on .manchete-texto-lateral
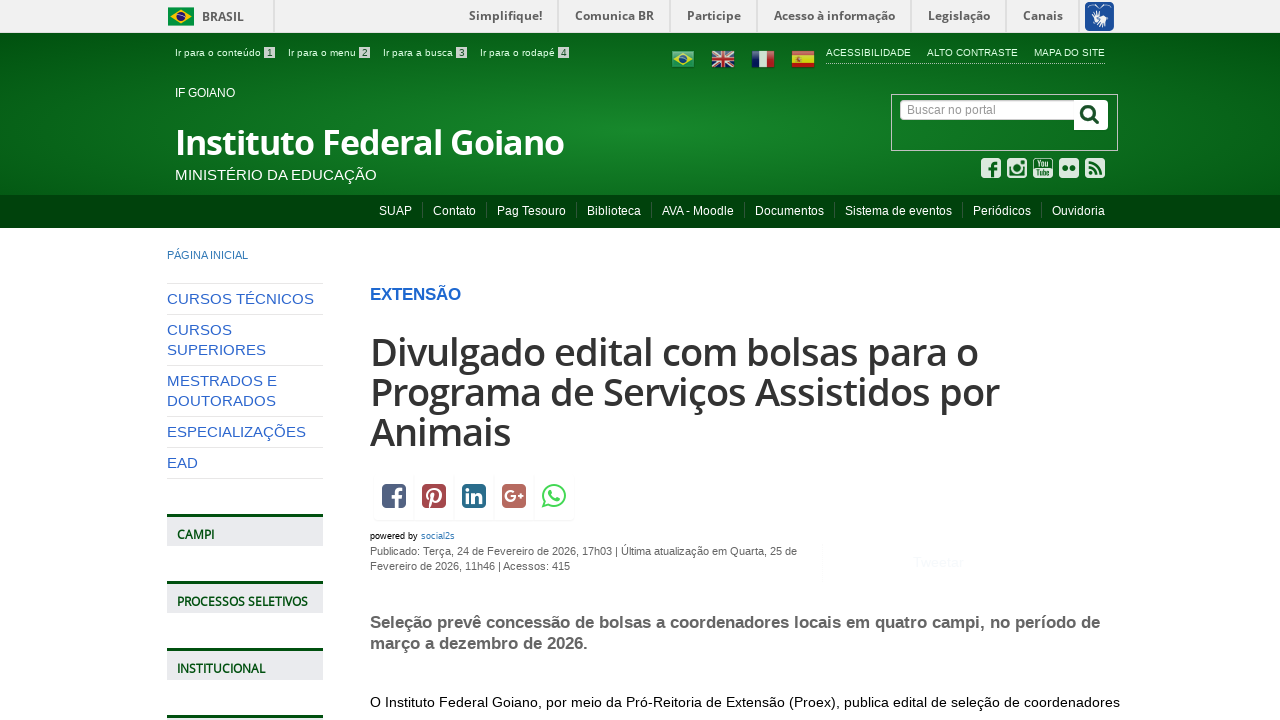

Content section loaded
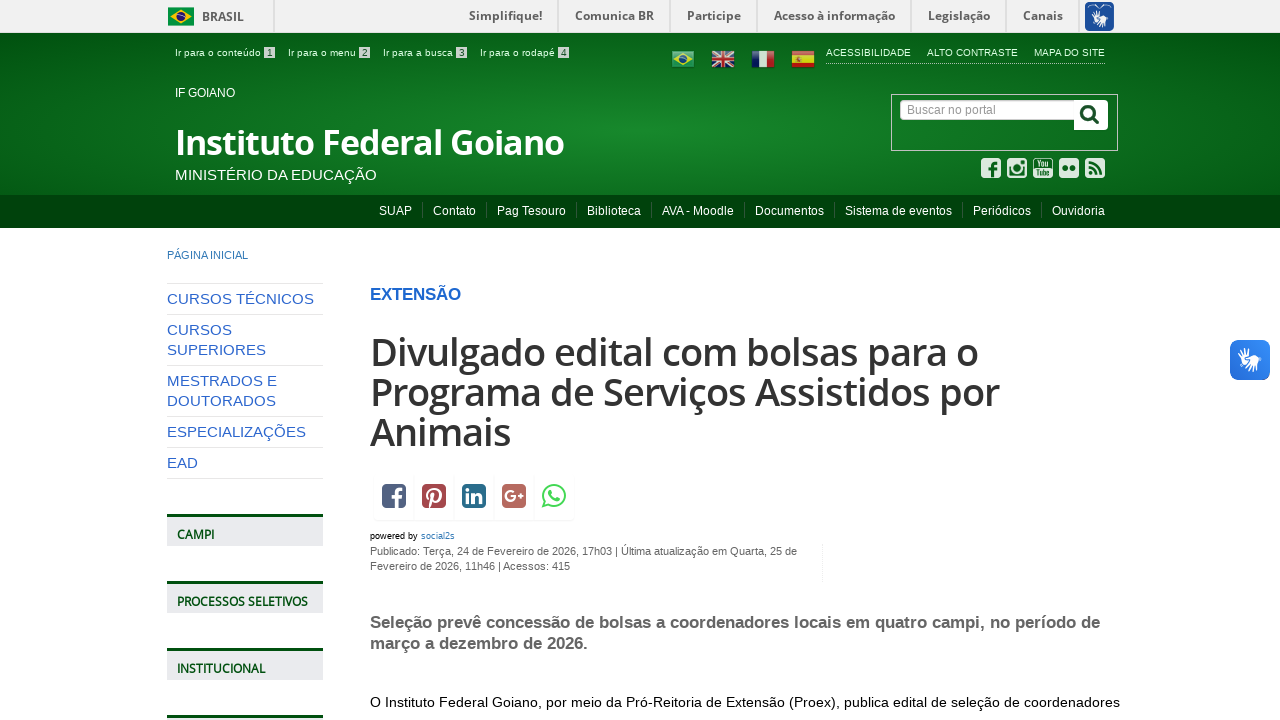

Content-section element appeared
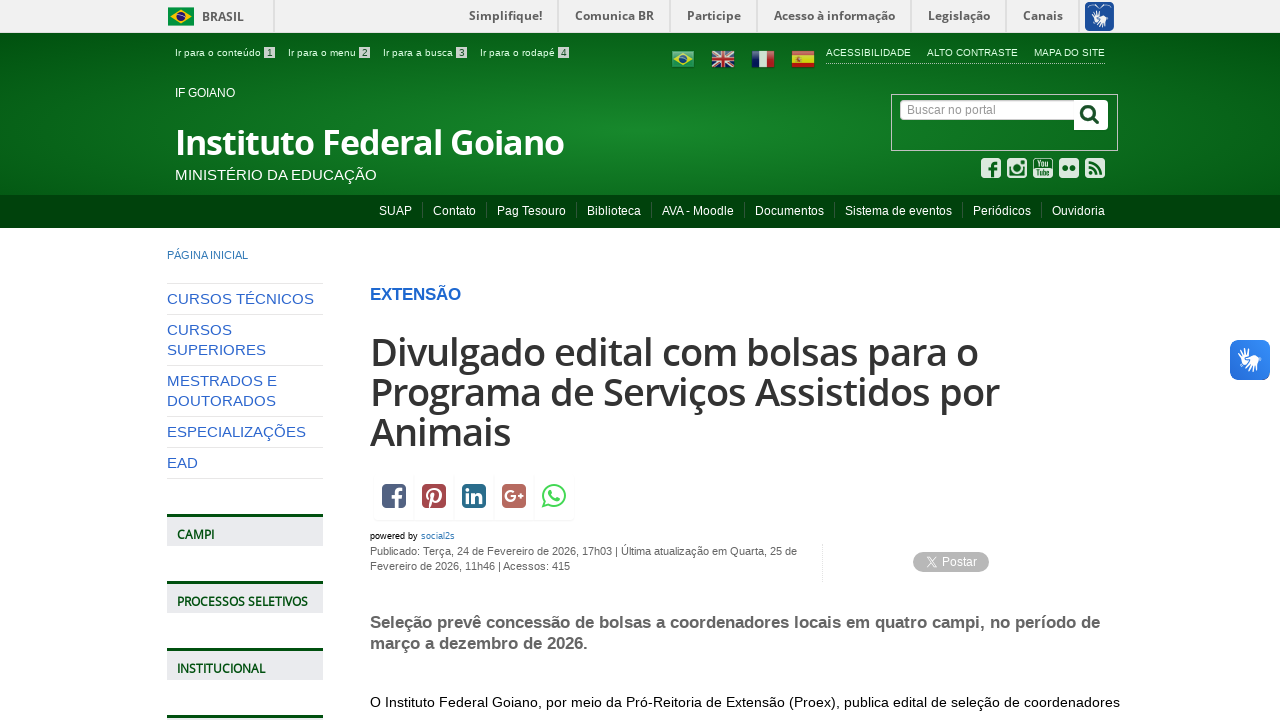

Item-page element appeared
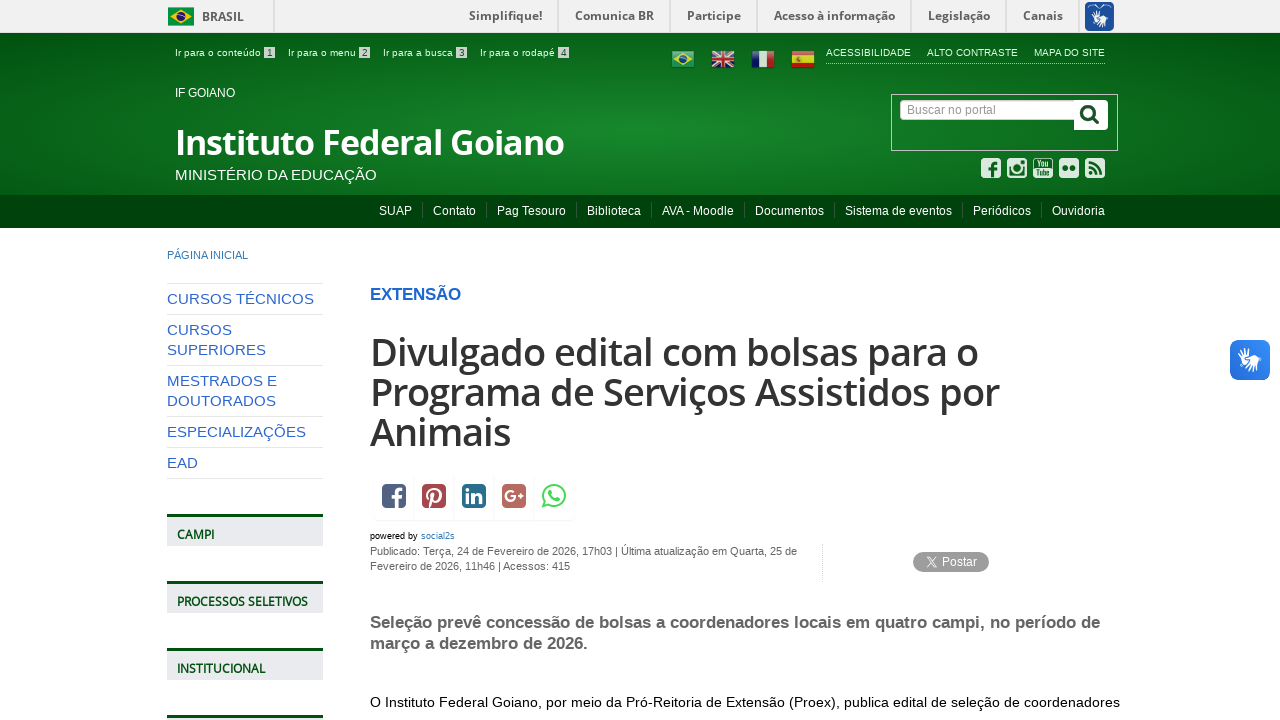

Post title heading element appeared
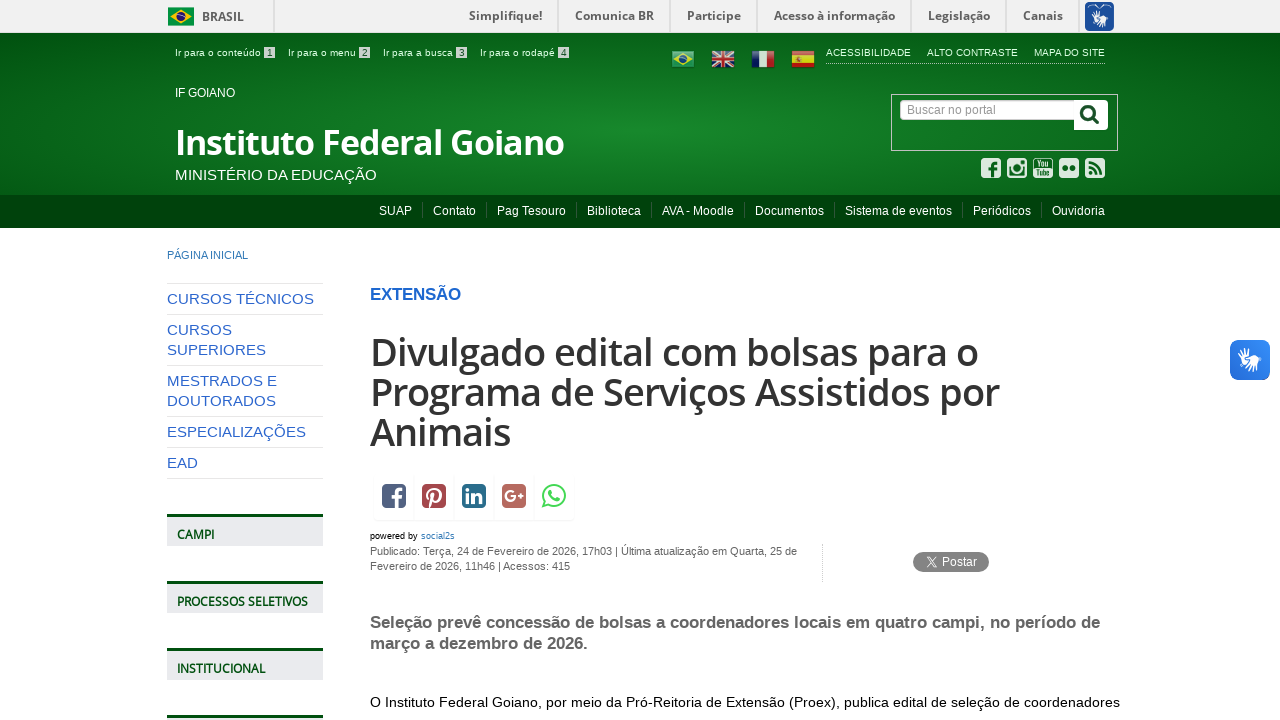

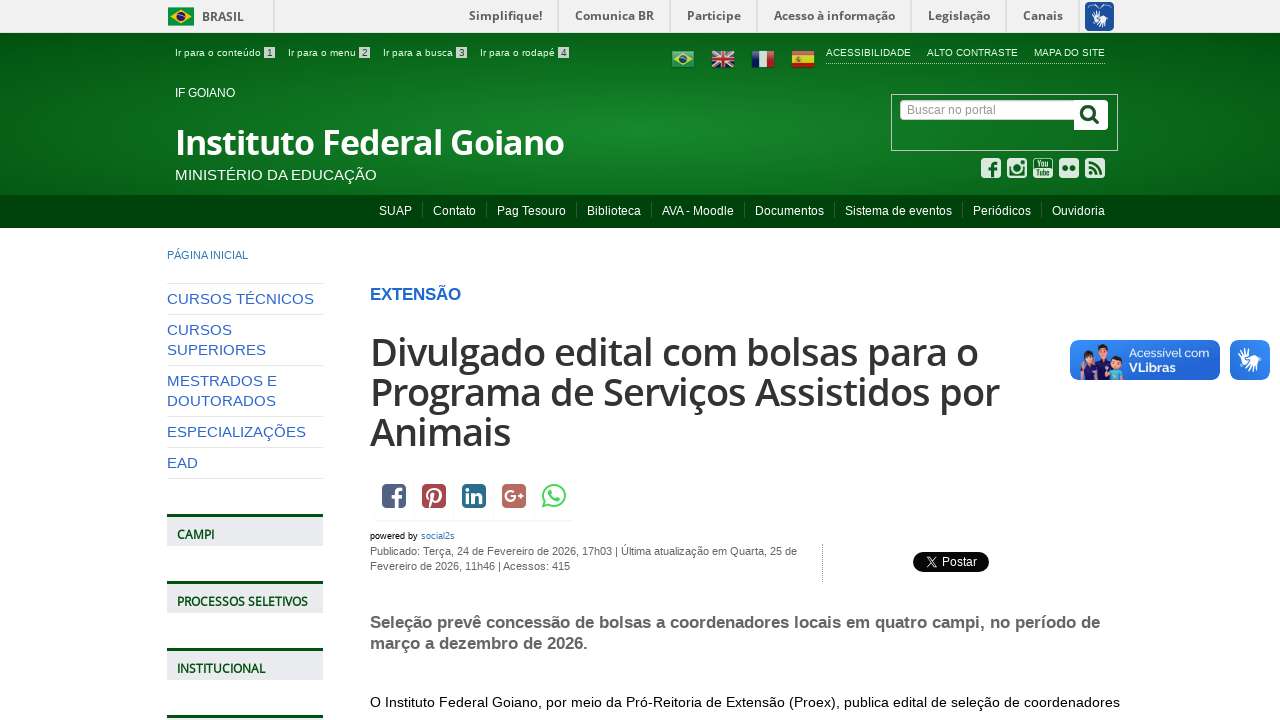